Tests opening multiple links from a footer column in new tabs using Ctrl+Enter, then iterates through all opened windows to verify page titles

Starting URL: http://qaclickacademy.com/practice.php

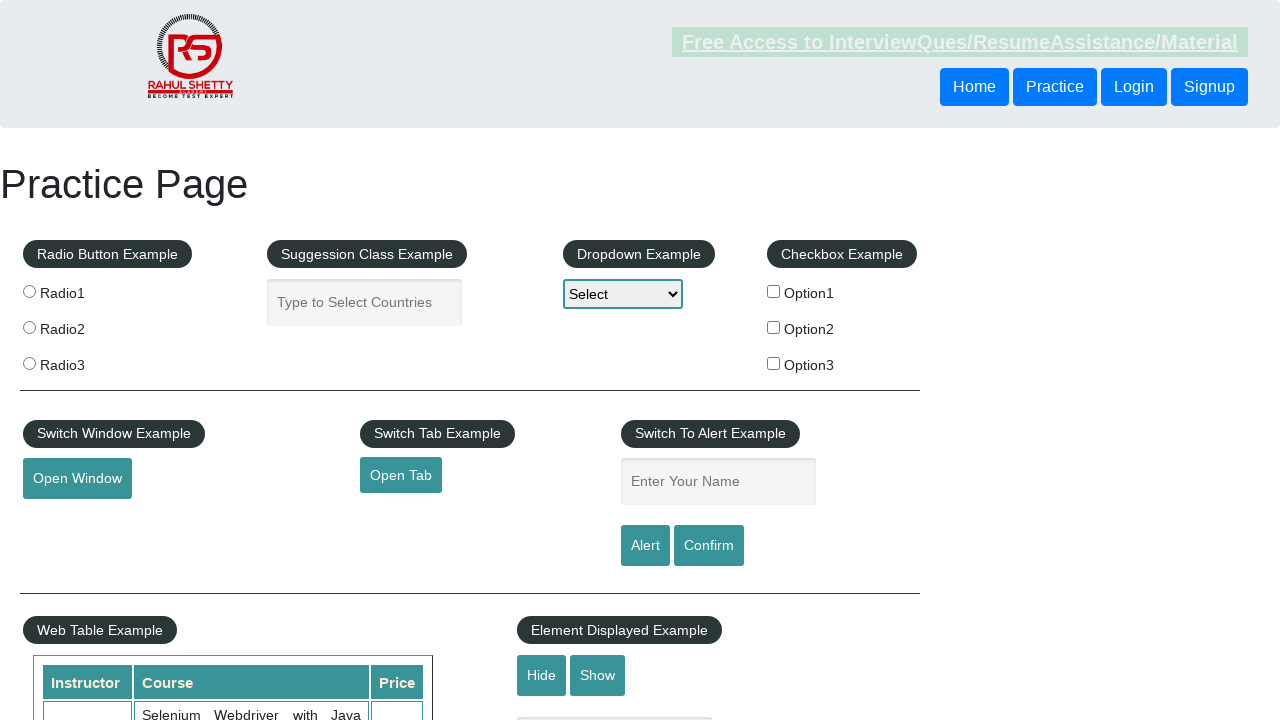

Footer element #gf-BIG loaded
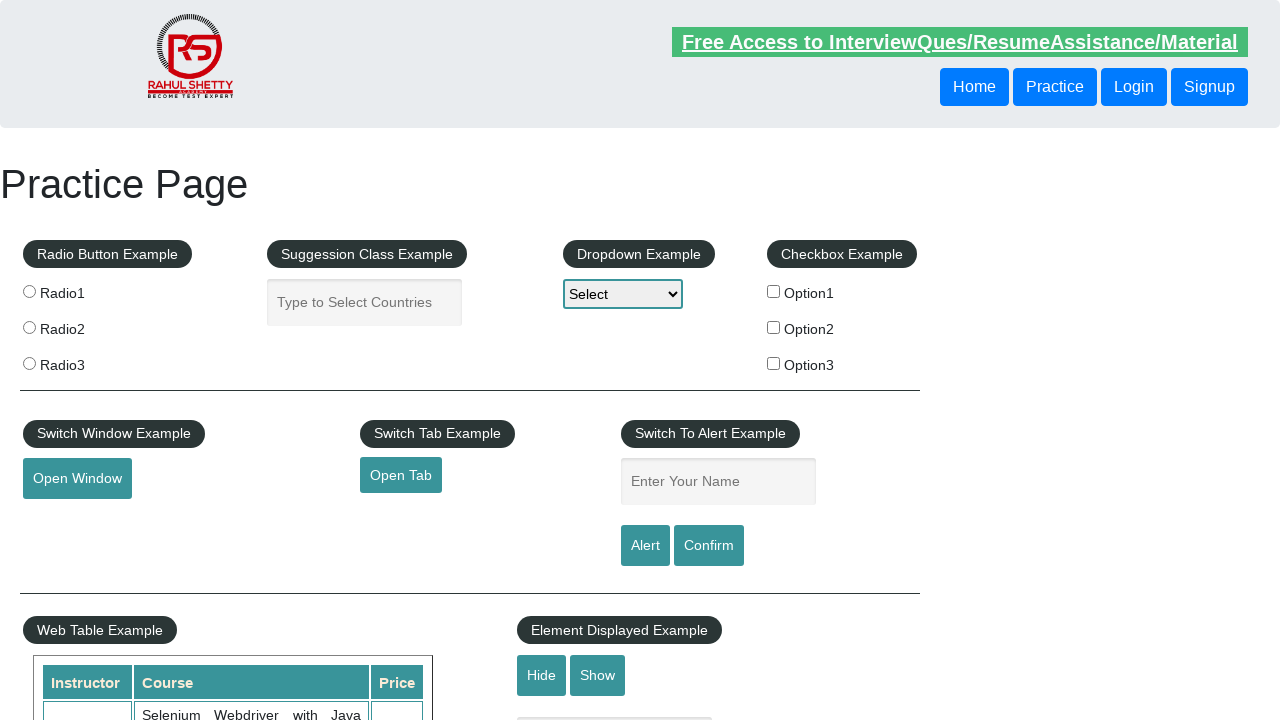

Located footer element
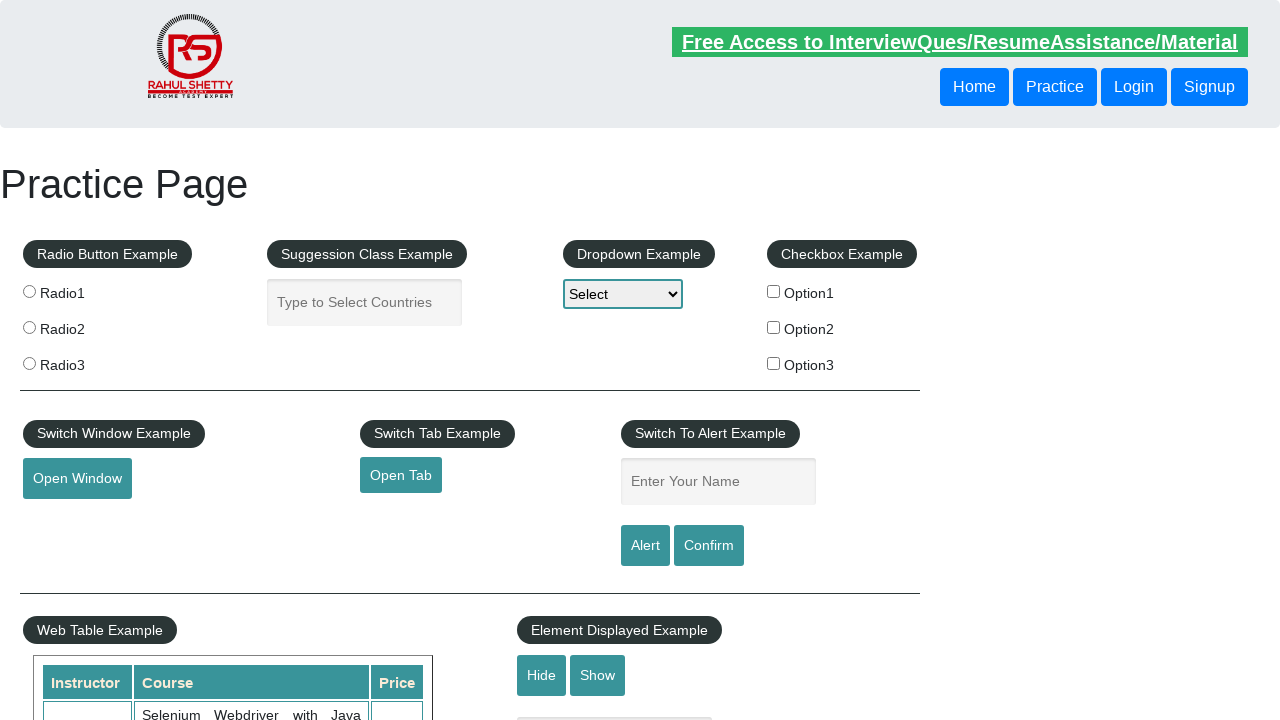

Located all links in first footer column
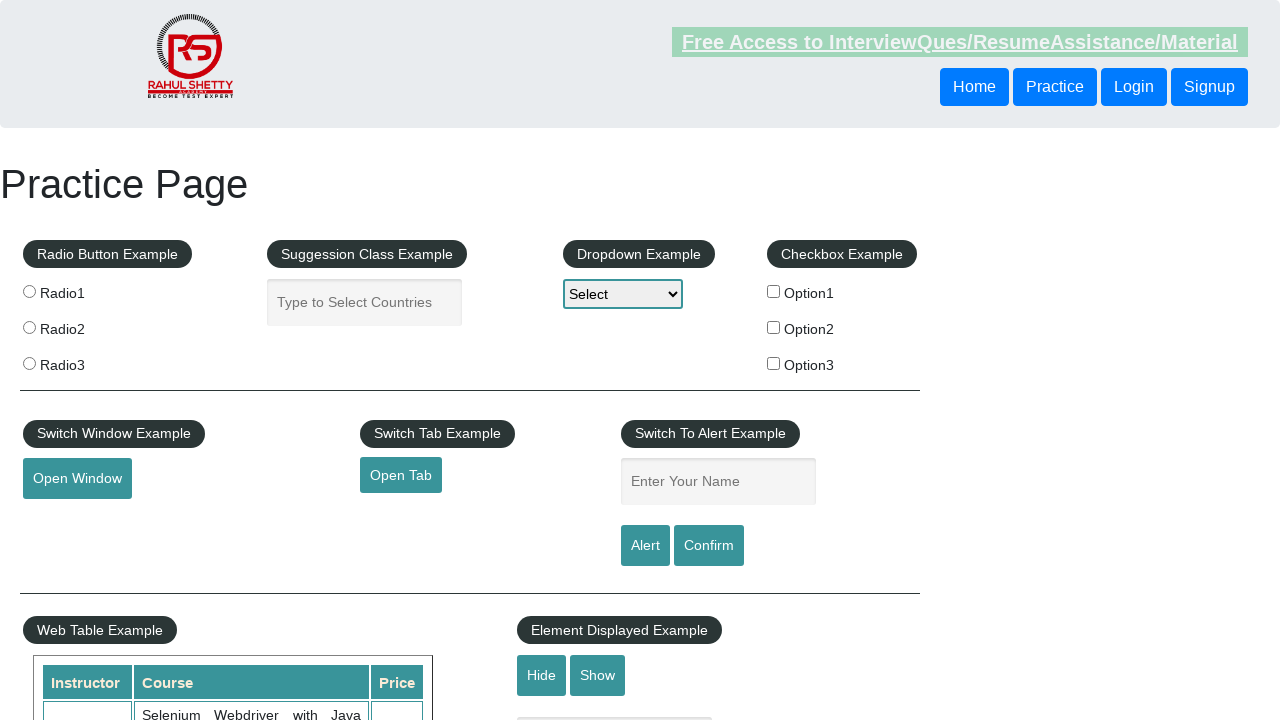

Found 5 links in footer column
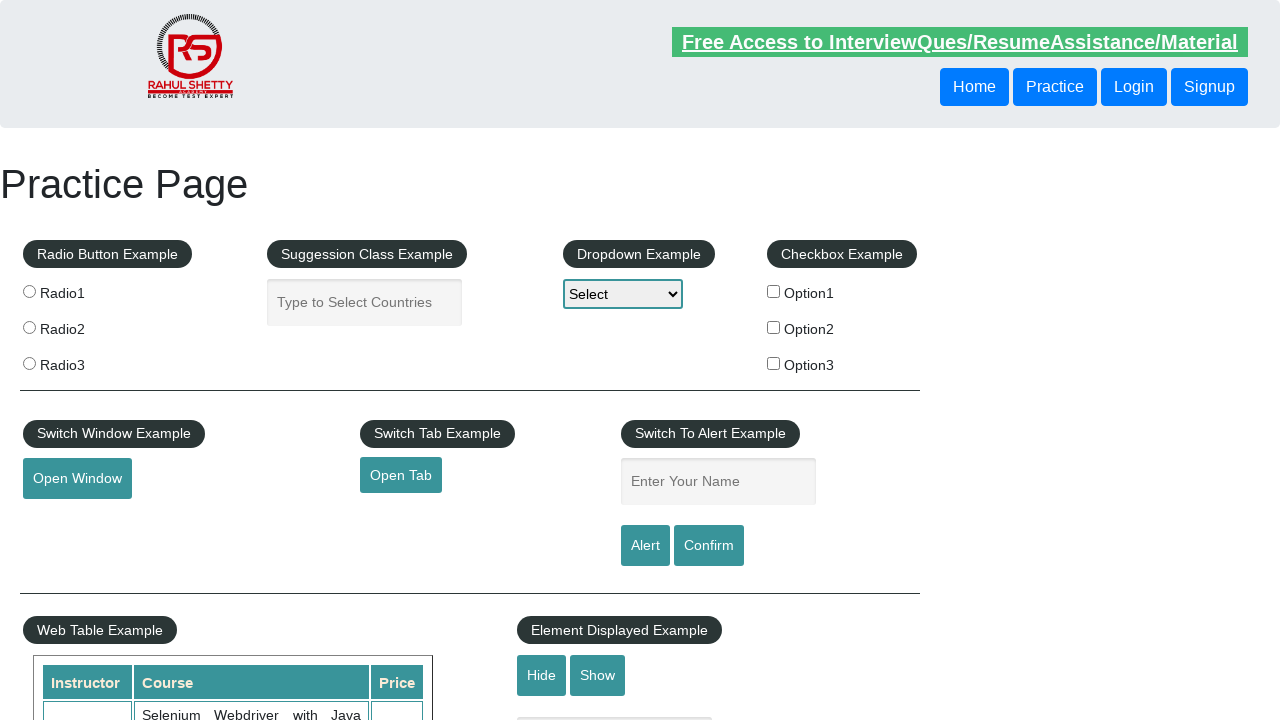

Opened link 1 in new tab using Ctrl+Click at (68, 520) on #gf-BIG >> xpath=//table/tbody/tr/td[1]/ul >> a >> nth=1
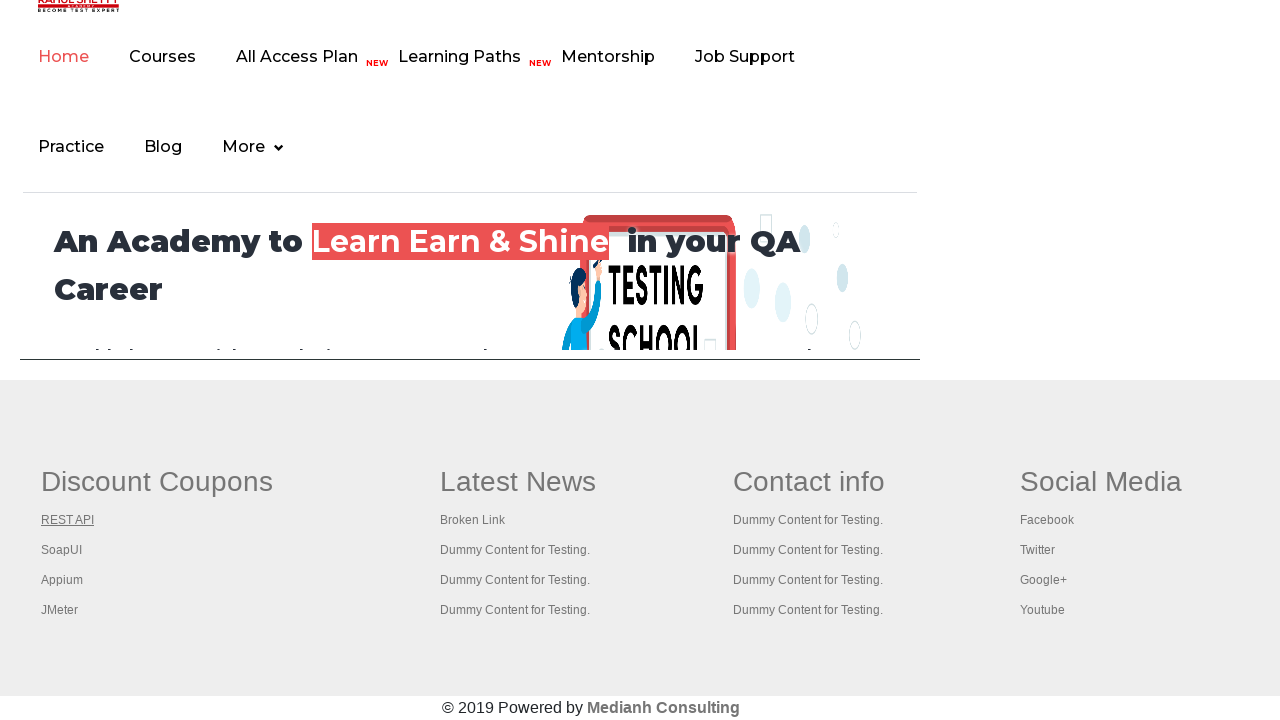

New tab 1 finished loading
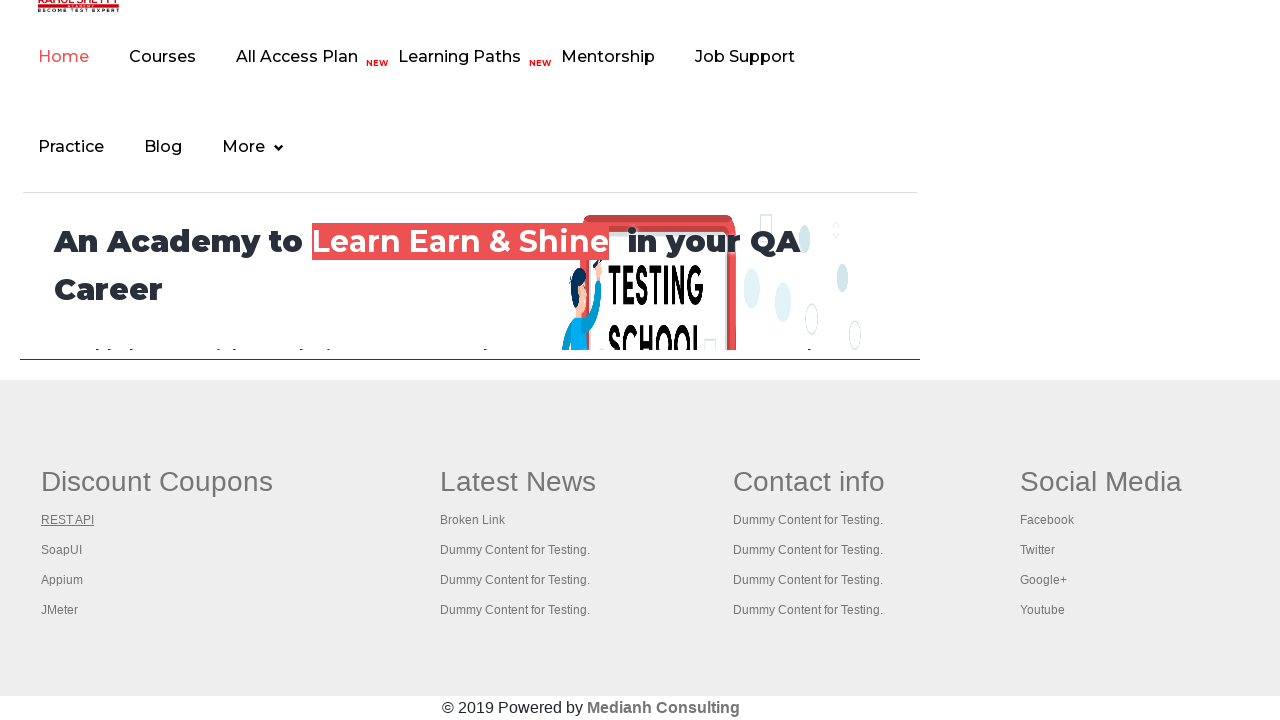

Opened link 2 in new tab using Ctrl+Click at (62, 550) on #gf-BIG >> xpath=//table/tbody/tr/td[1]/ul >> a >> nth=2
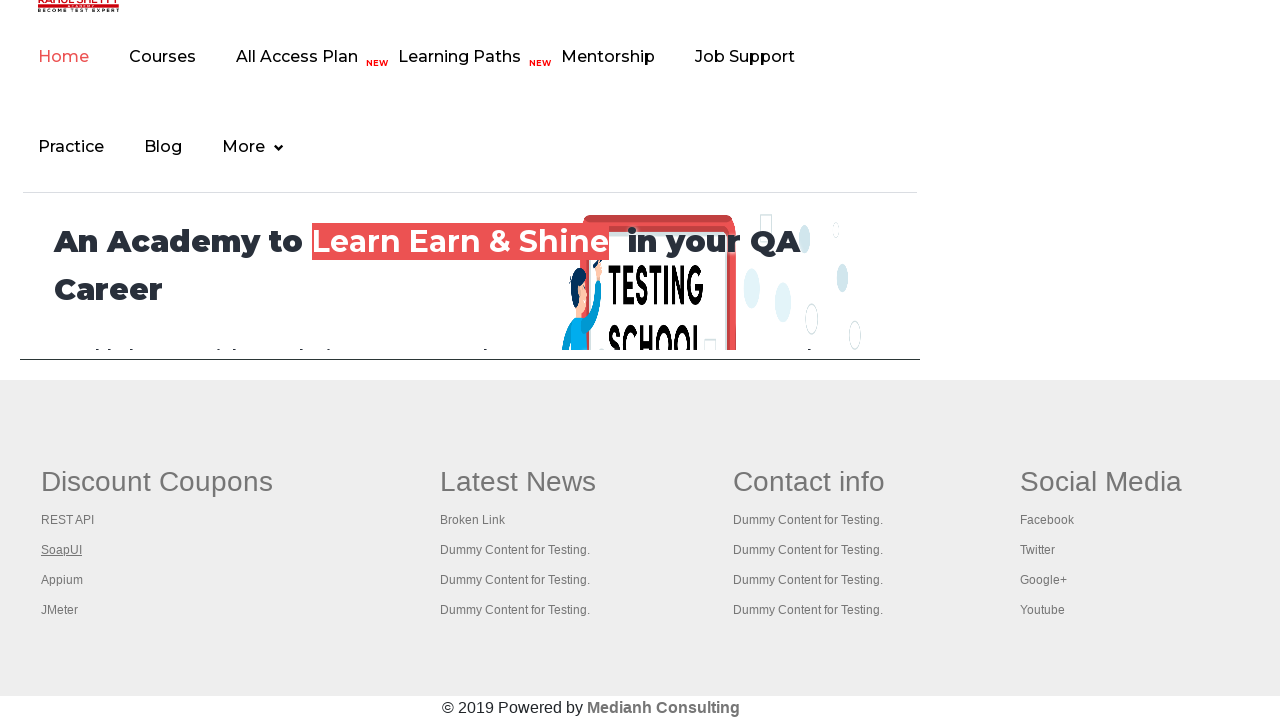

New tab 2 finished loading
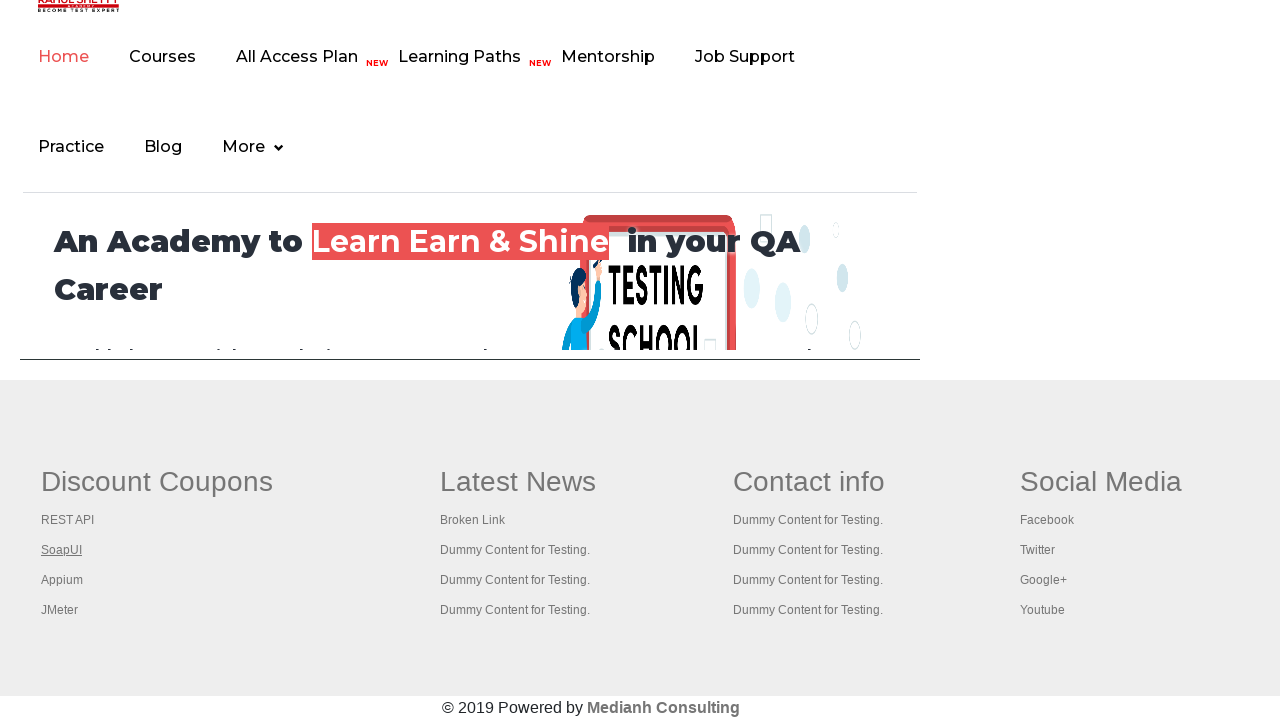

Opened link 3 in new tab using Ctrl+Click at (62, 580) on #gf-BIG >> xpath=//table/tbody/tr/td[1]/ul >> a >> nth=3
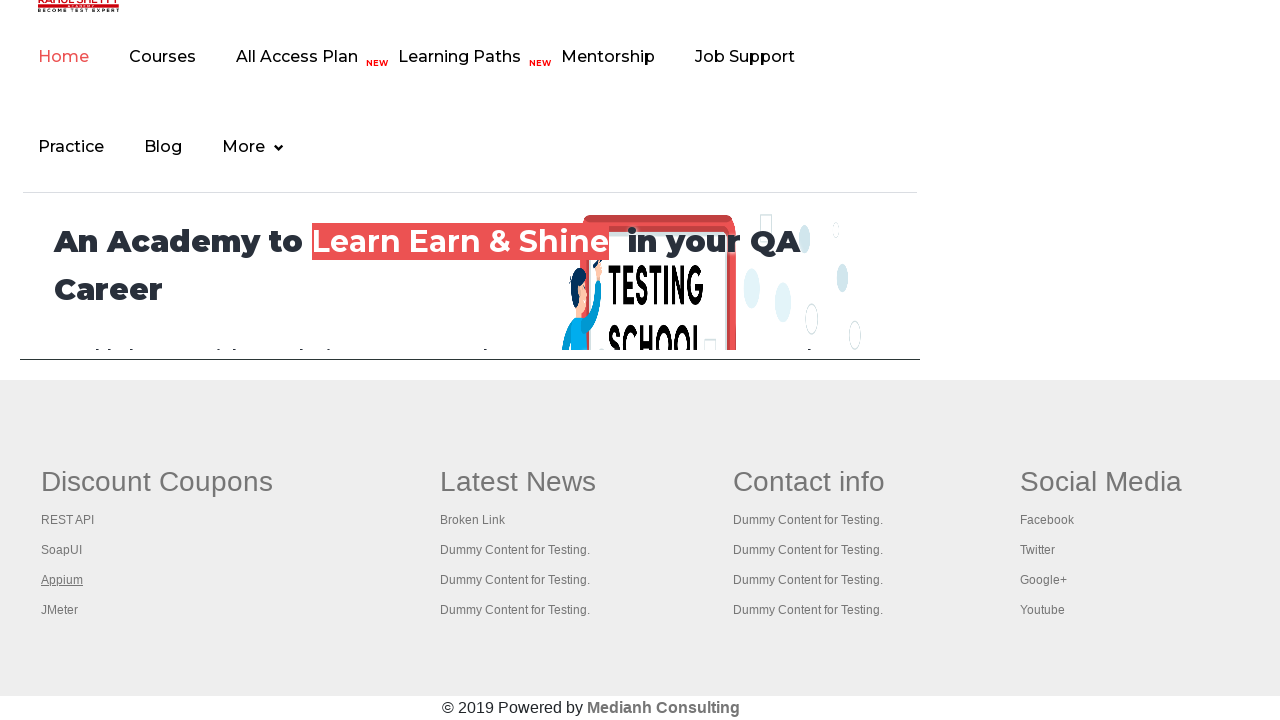

New tab 3 finished loading
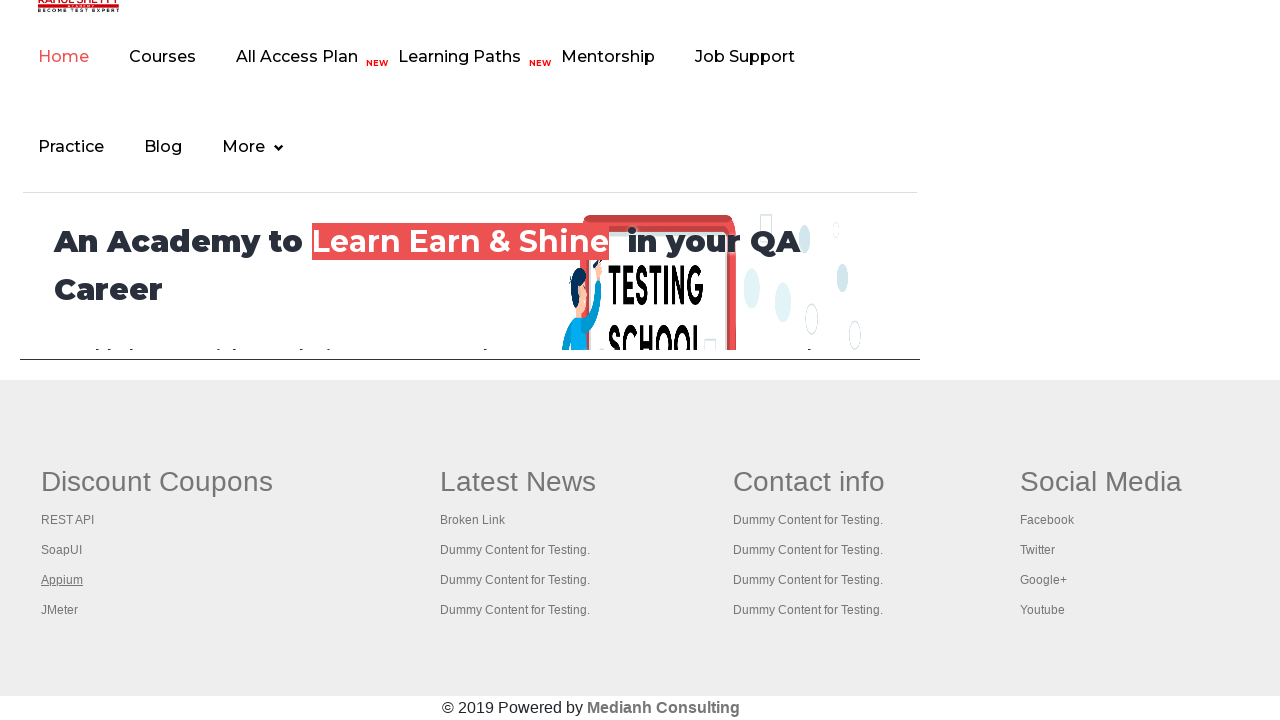

Opened link 4 in new tab using Ctrl+Click at (60, 610) on #gf-BIG >> xpath=//table/tbody/tr/td[1]/ul >> a >> nth=4
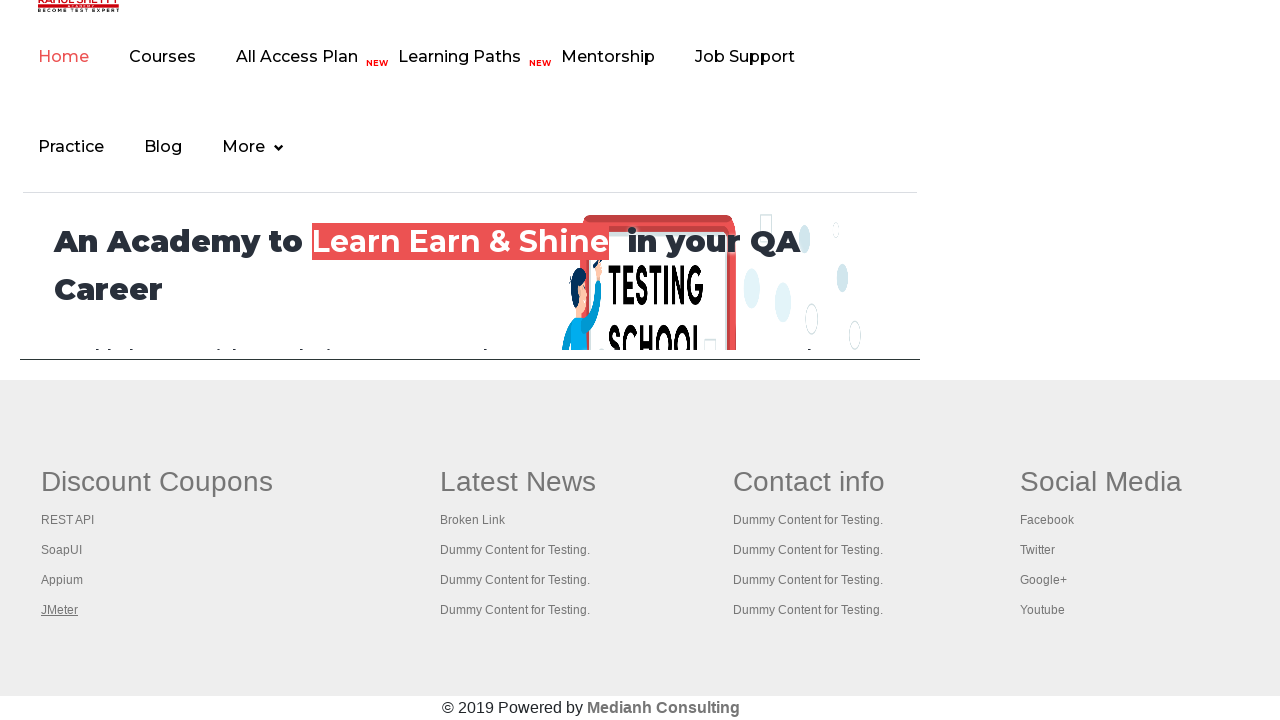

New tab 4 finished loading
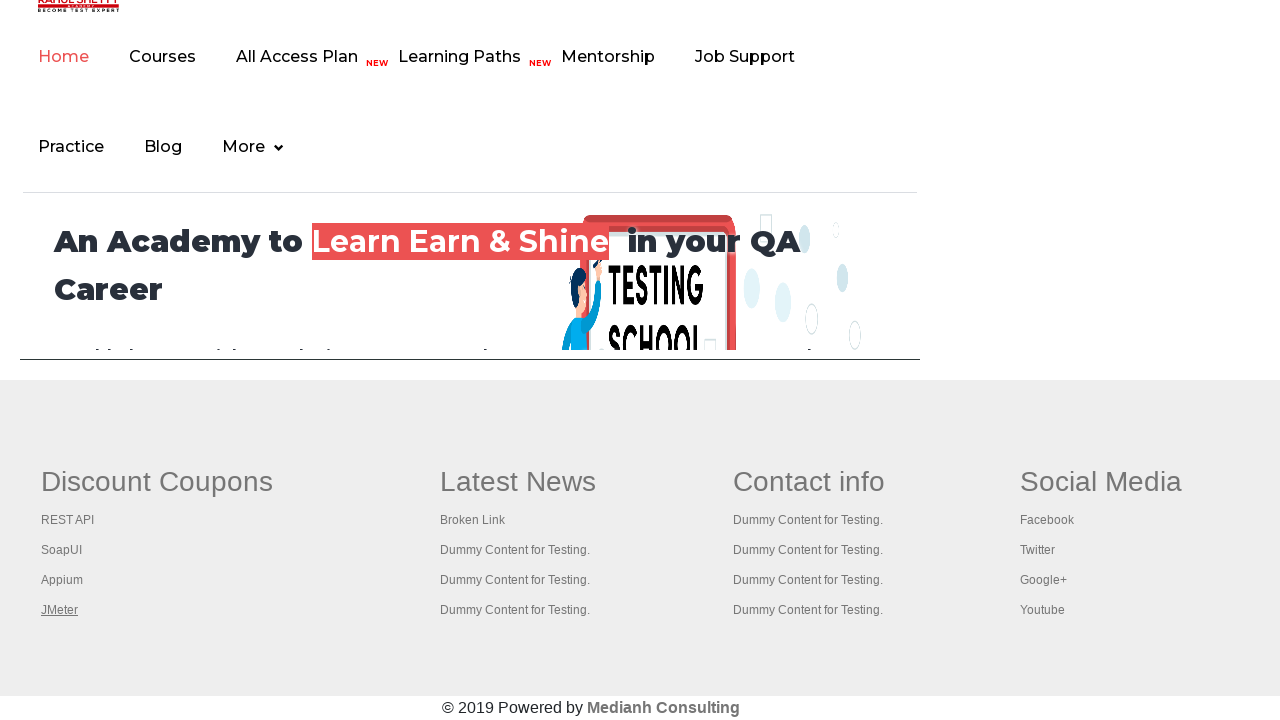

Retrieved all 5 open pages
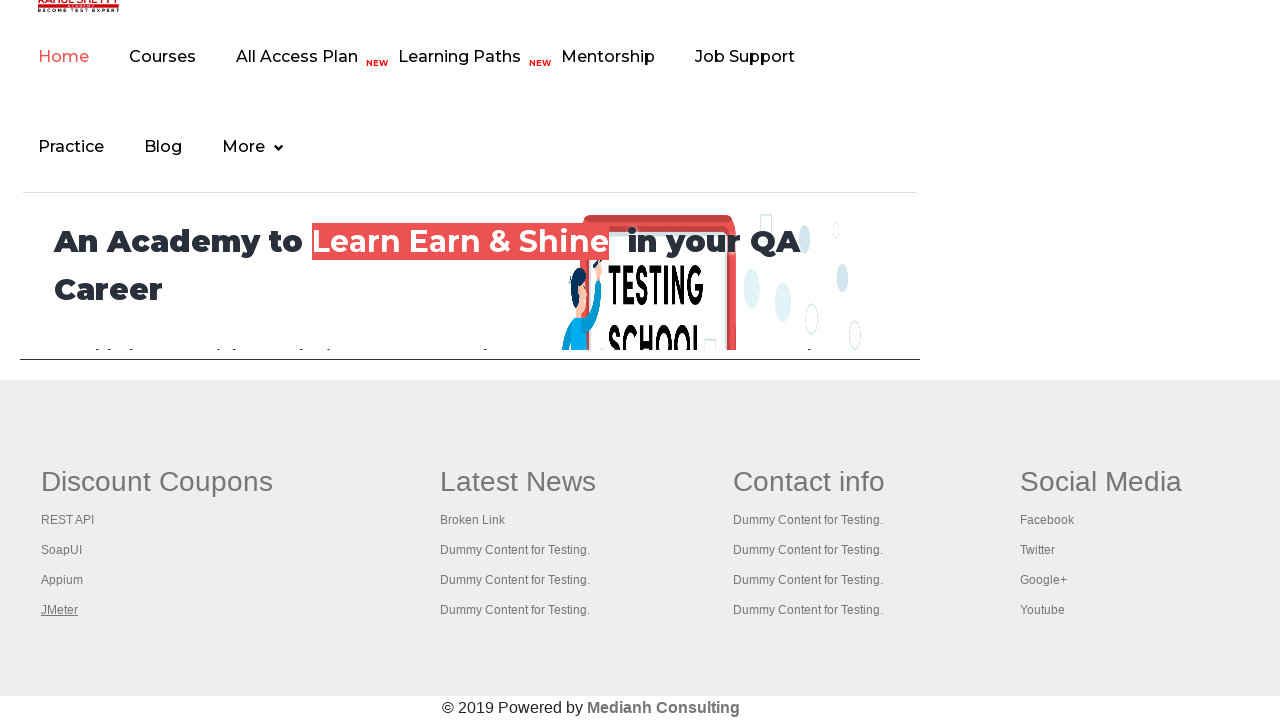

Brought page with title 'Practice Page' to front
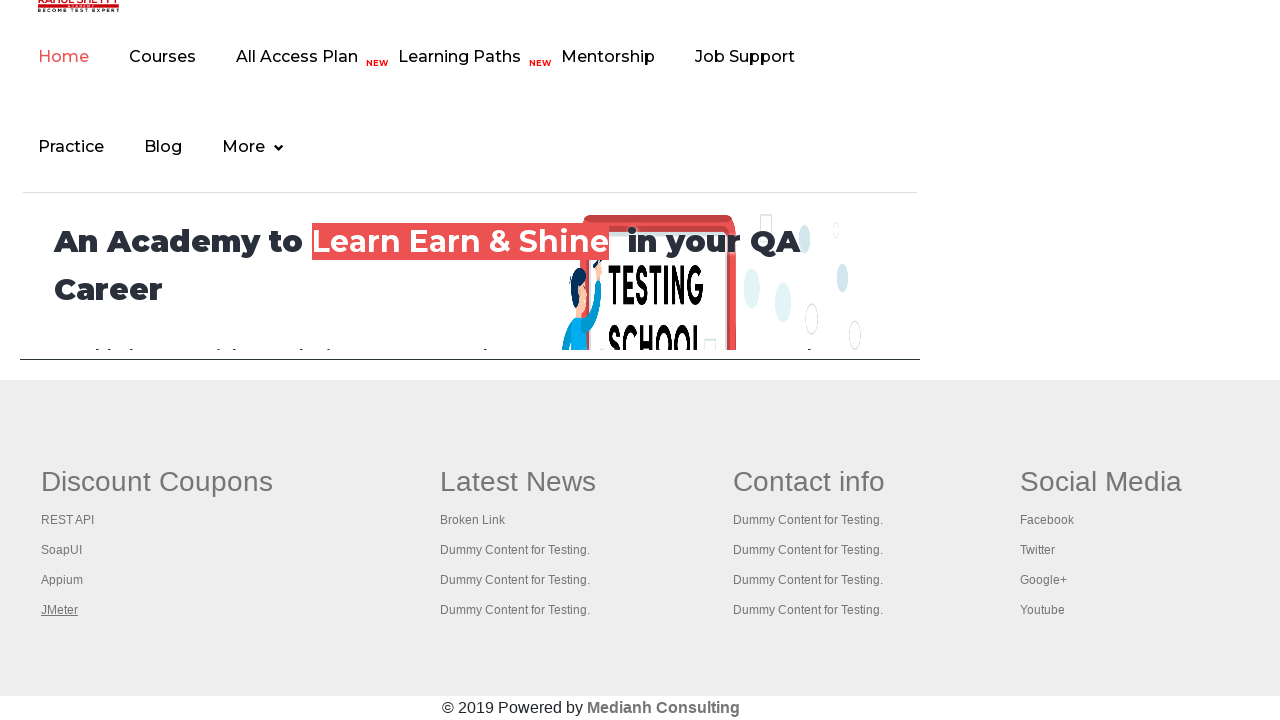

Brought page with title 'REST API Tutorial' to front
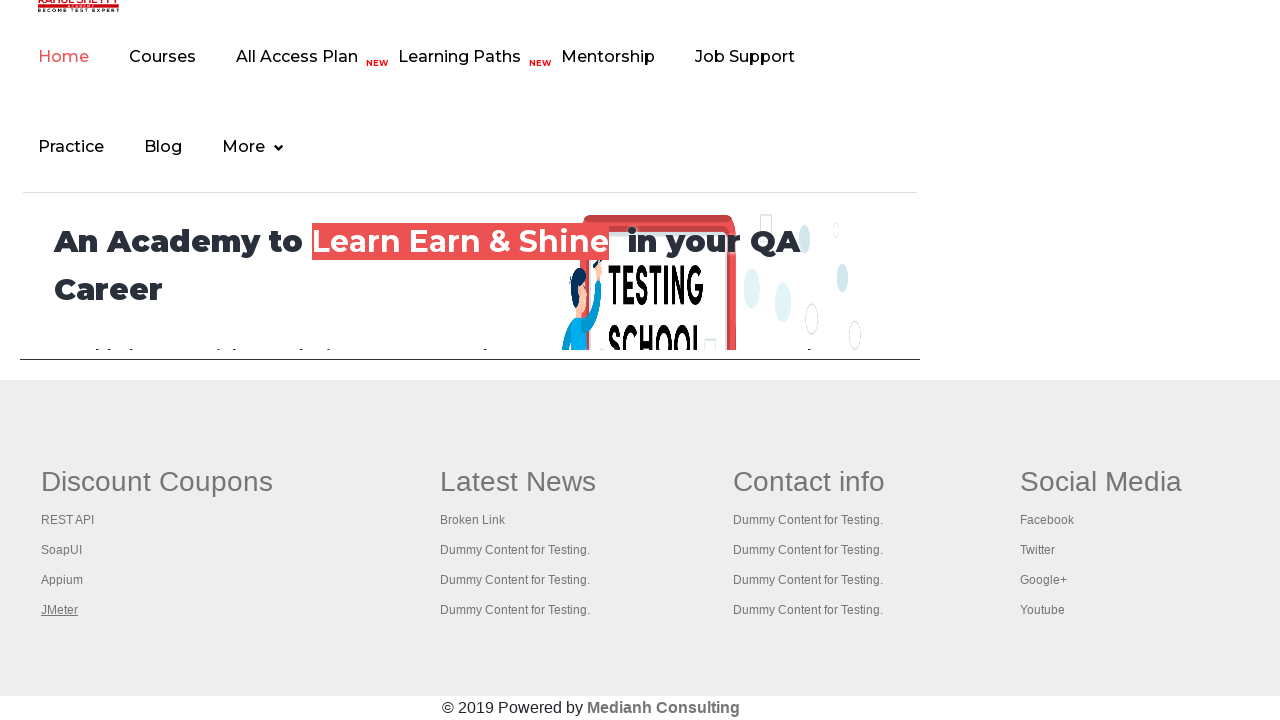

Brought page with title 'The World’s Most Popular API Testing Tool | SoapUI' to front
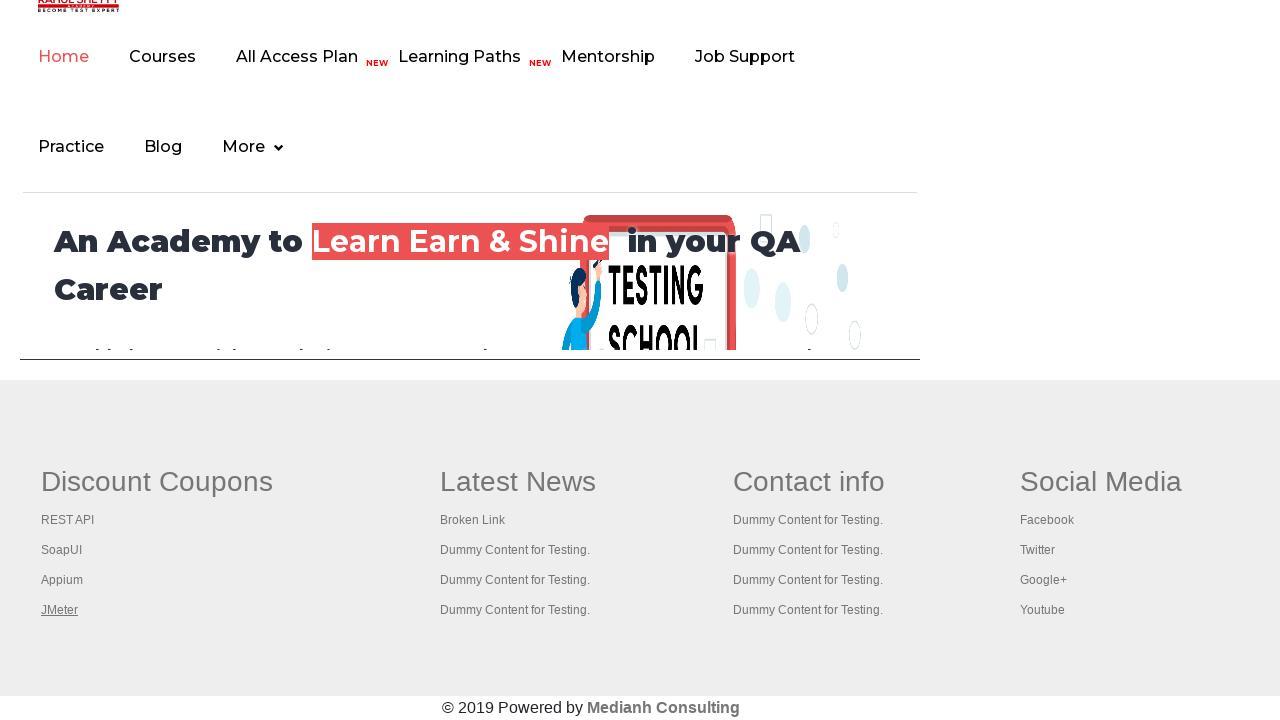

Brought page with title 'Appium tutorial for Mobile Apps testing | RahulShetty Academy | Rahul' to front
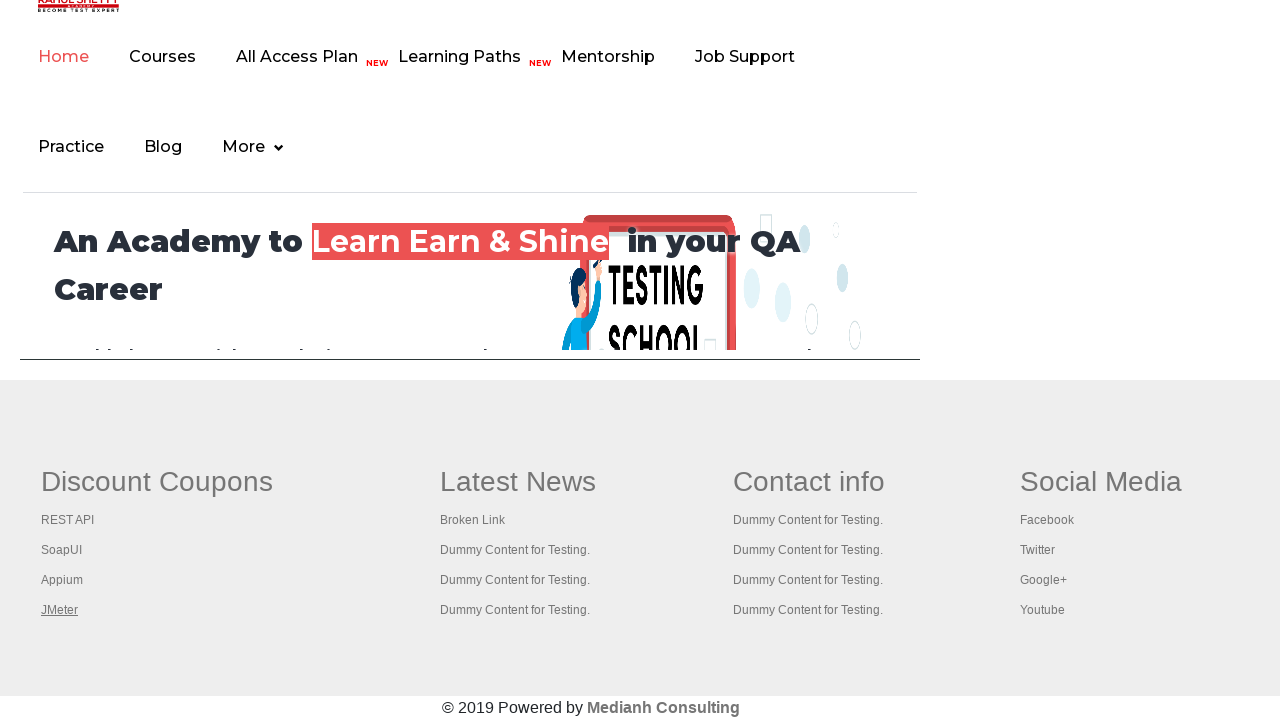

Brought page with title 'Apache JMeter - Apache JMeter™' to front
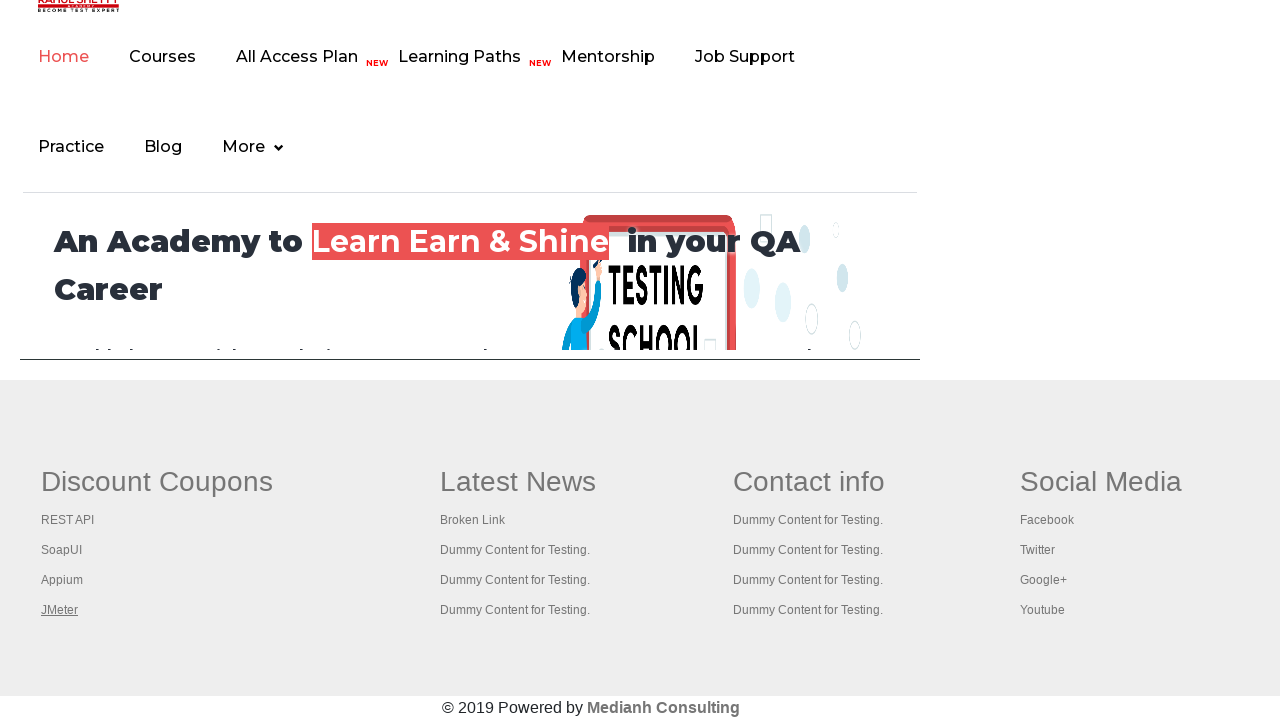

Switched back to main page
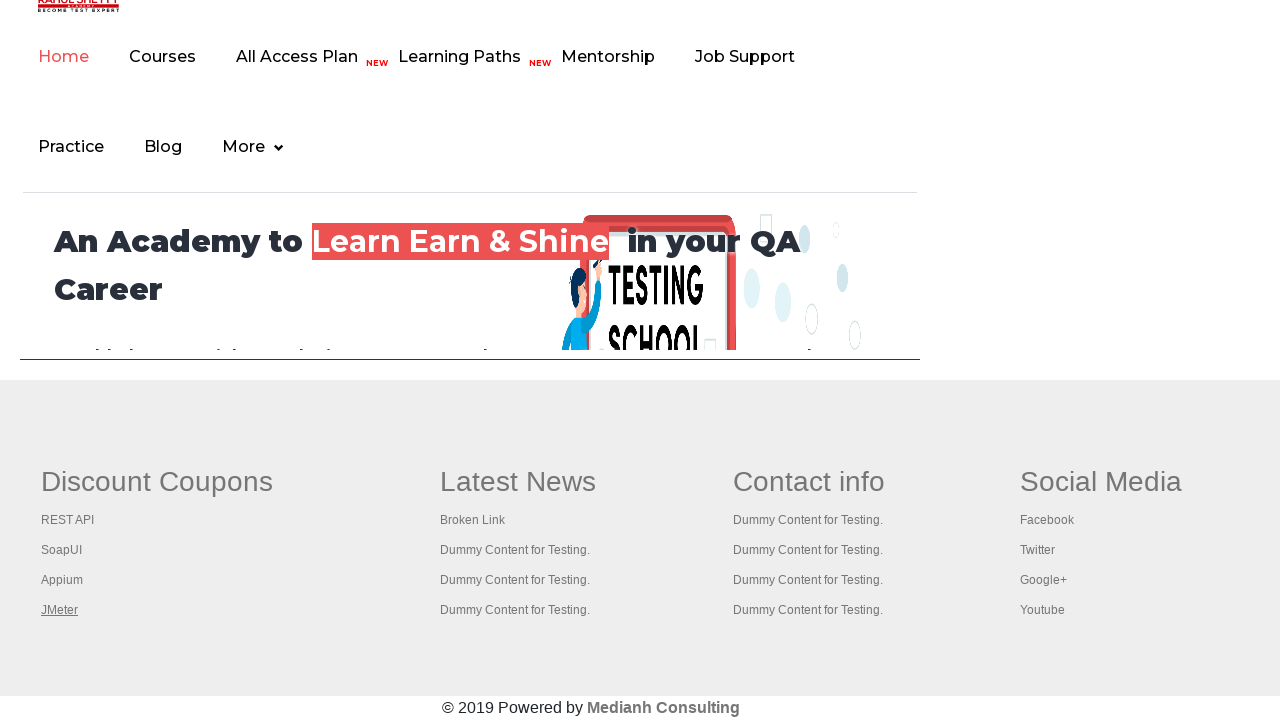

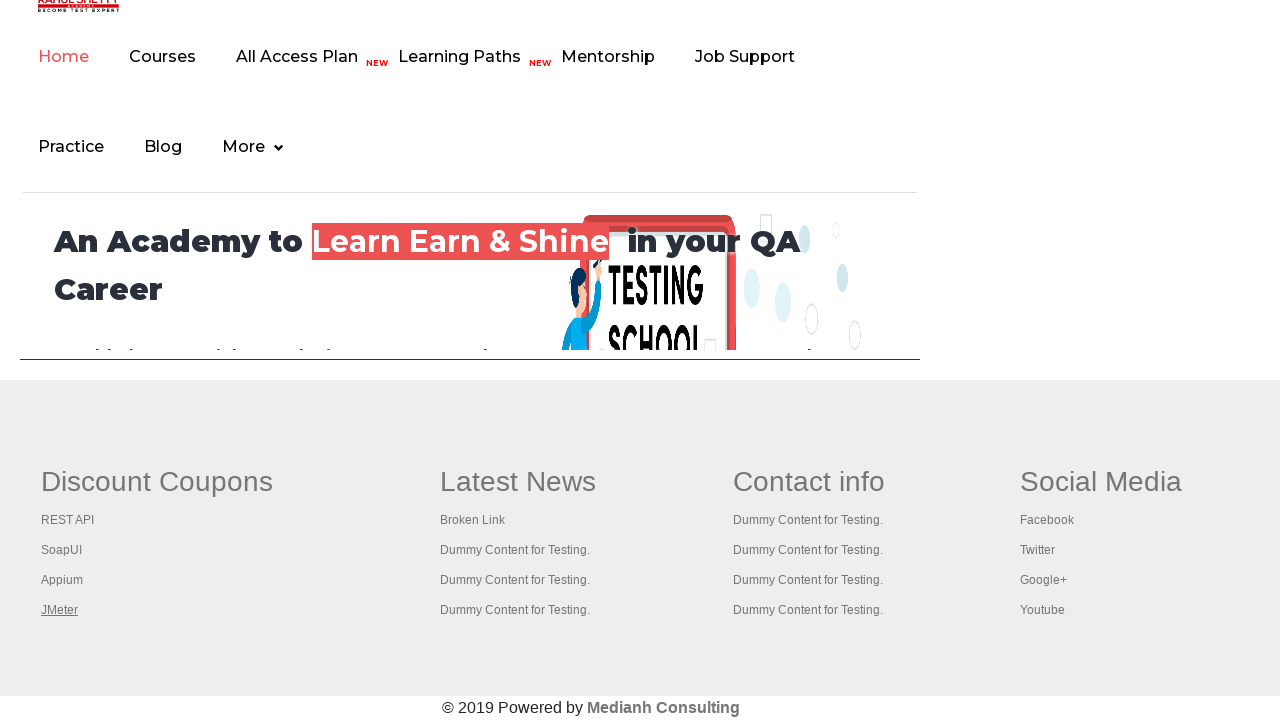